Tests Bootstrap dropdown functionality by clicking a dropdown button to open a menu, then iterating through the dropdown options and selecting the one containing "CSS".

Starting URL: https://www.w3schools.com/bootstrap/bootstrap_dropdowns.asp

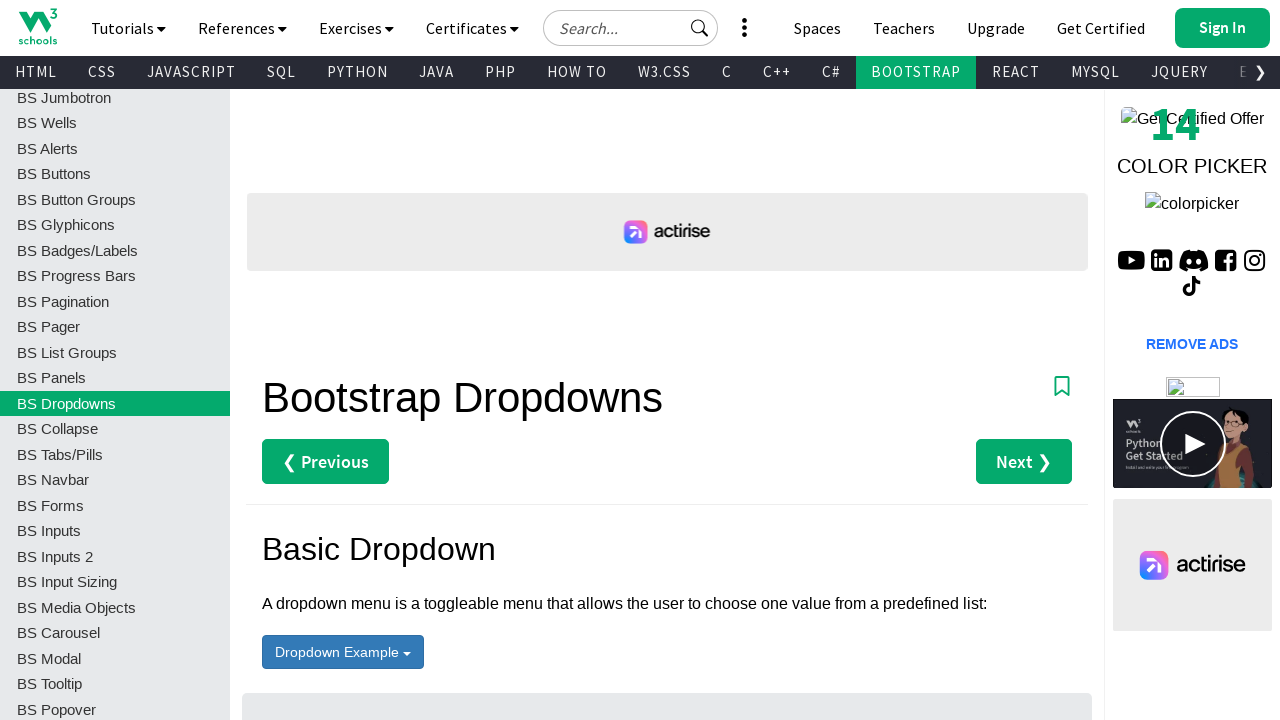

Clicked dropdown button to open menu at (343, 652) on button#menu1
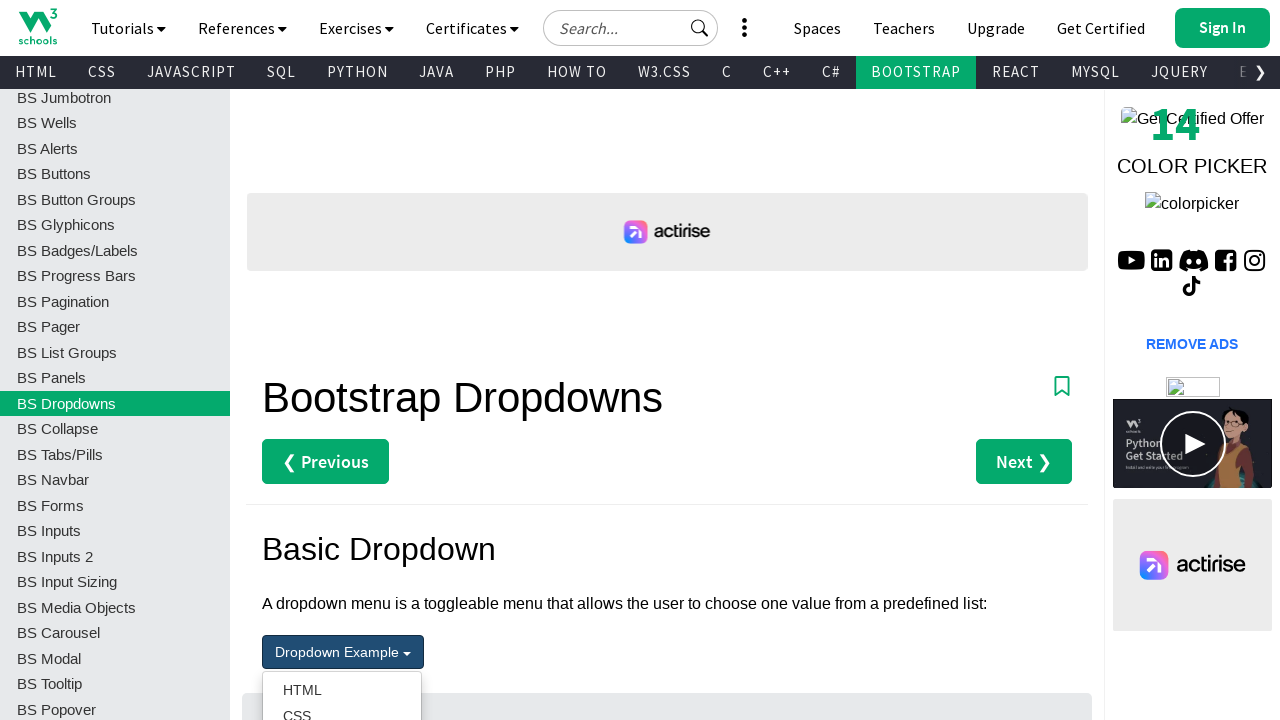

Dropdown options loaded and visible
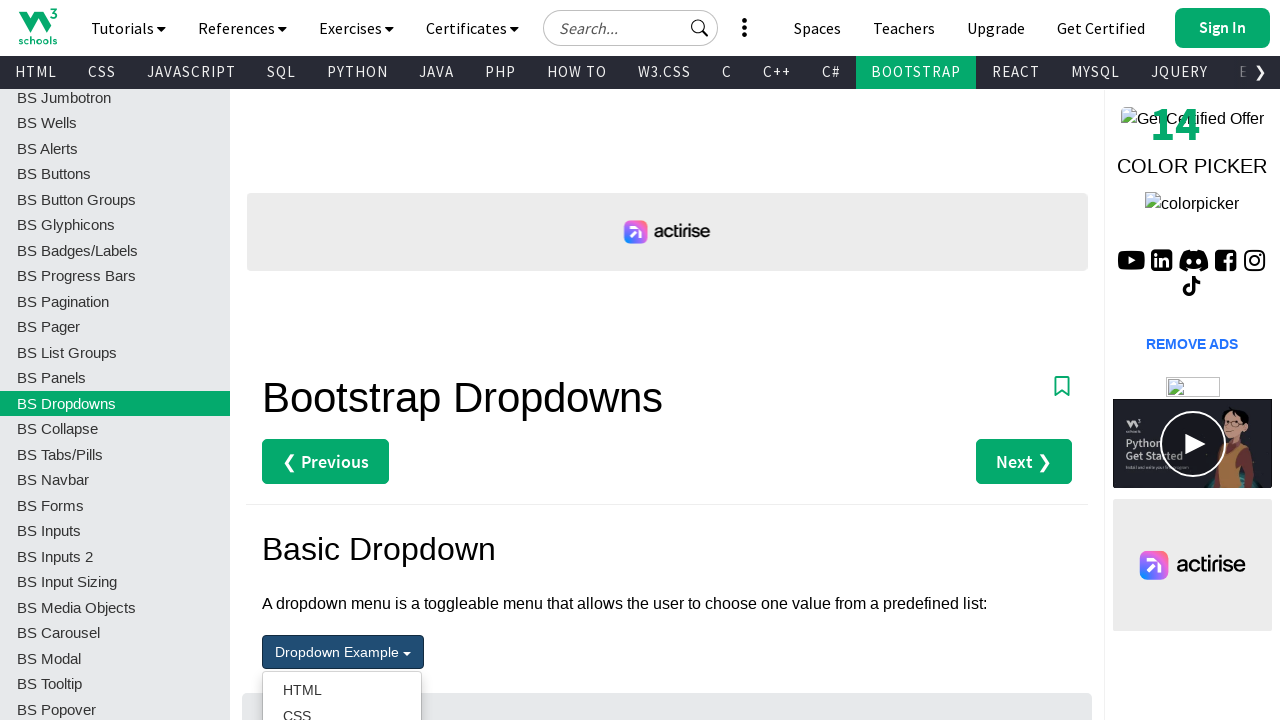

Retrieved 4 dropdown items
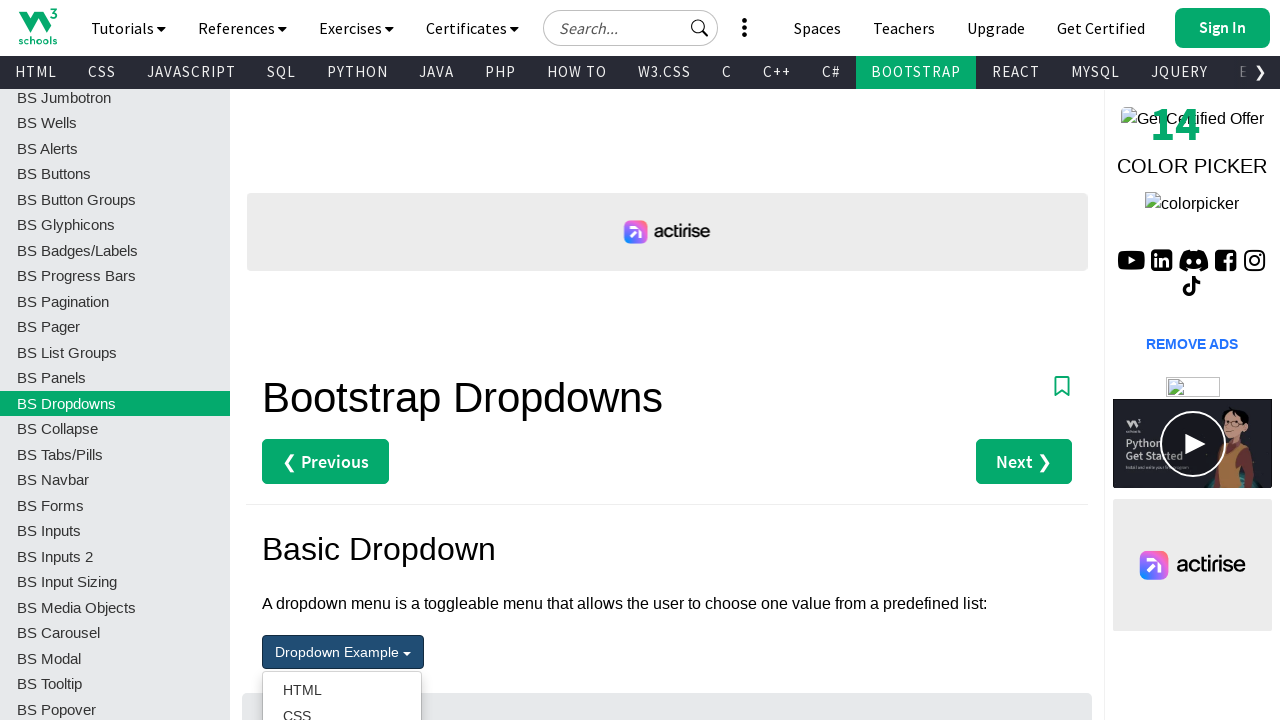

Checked dropdown item 1: 'HTML'
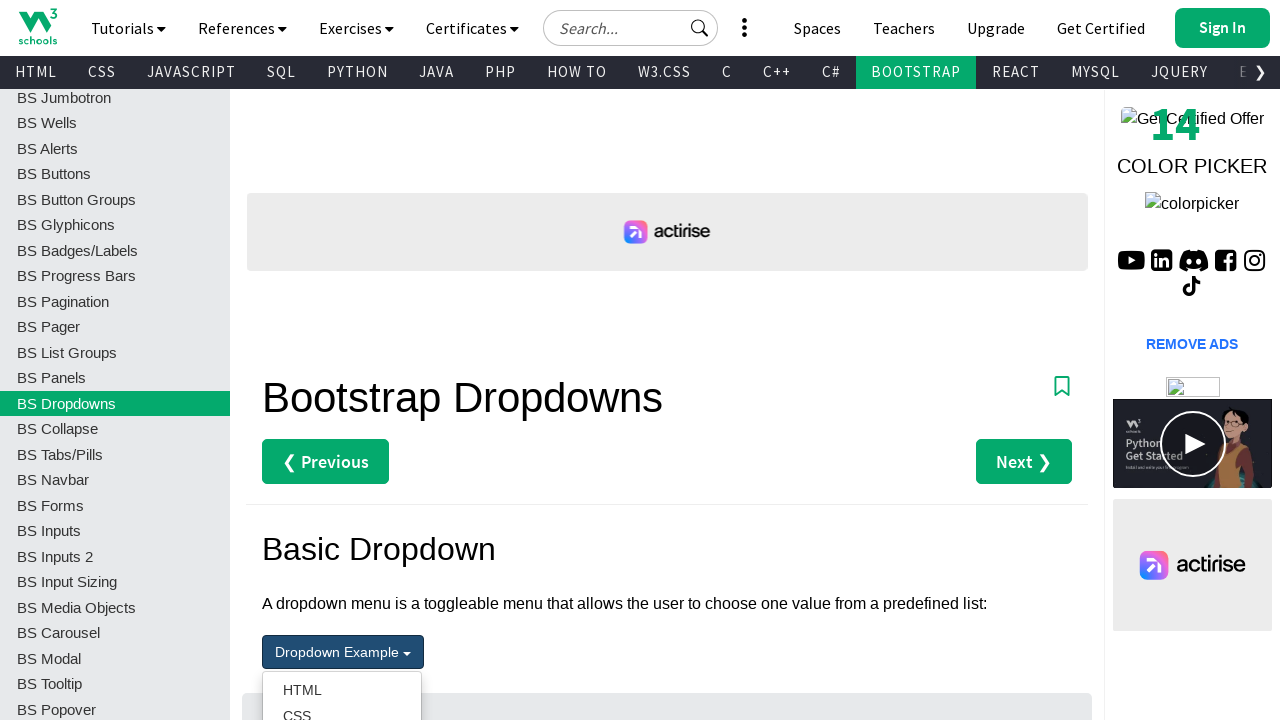

Checked dropdown item 2: 'CSS'
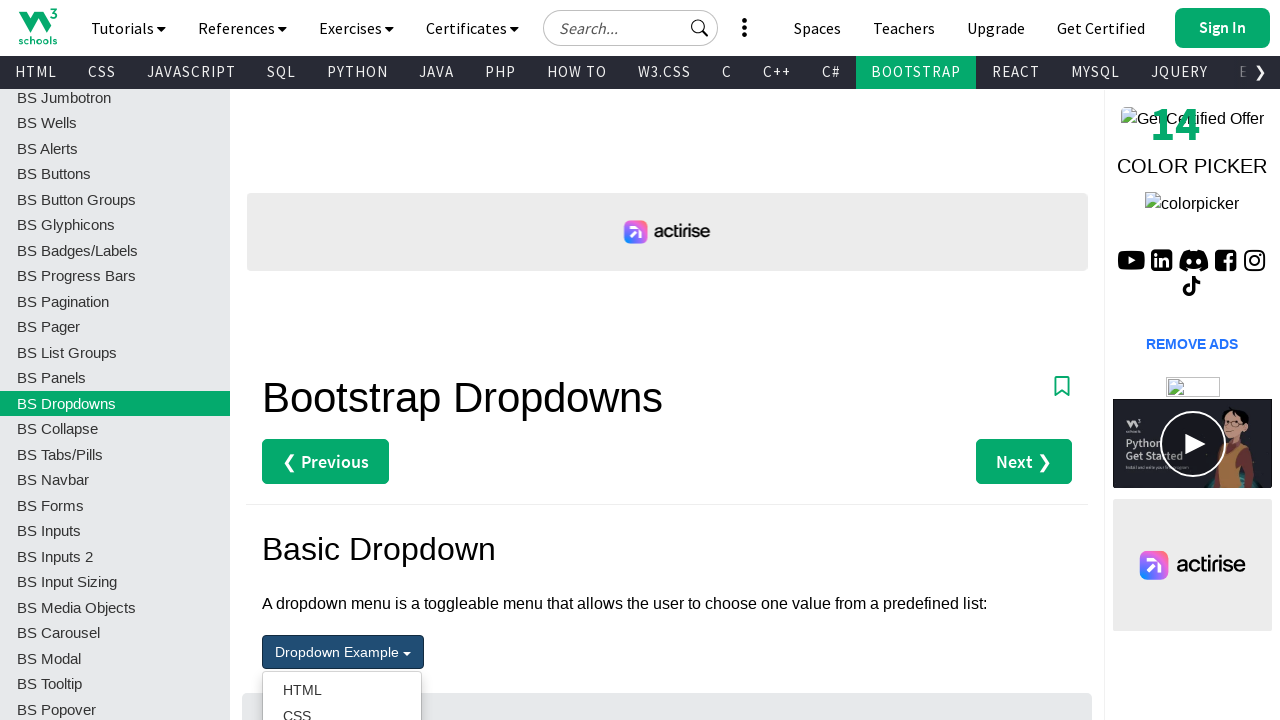

Clicked dropdown option containing 'CSS' at (342, 707) on ul[aria-labelledby='menu1'] li a >> nth=1
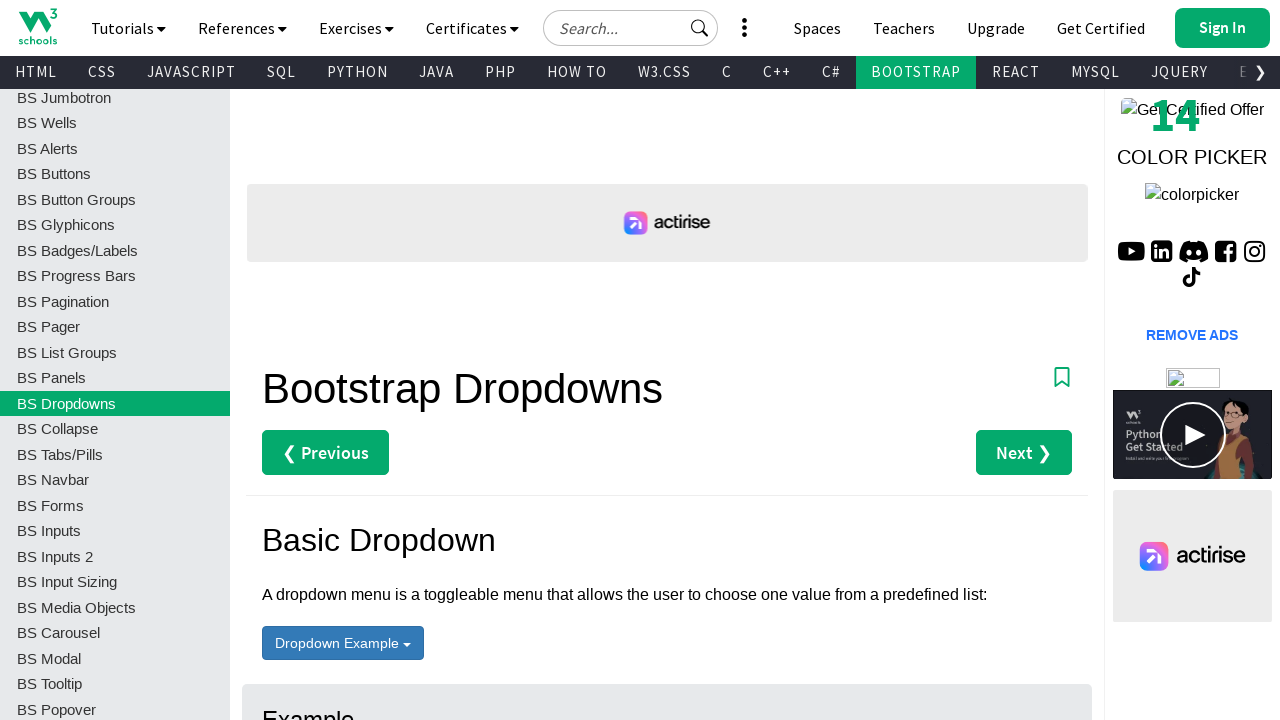

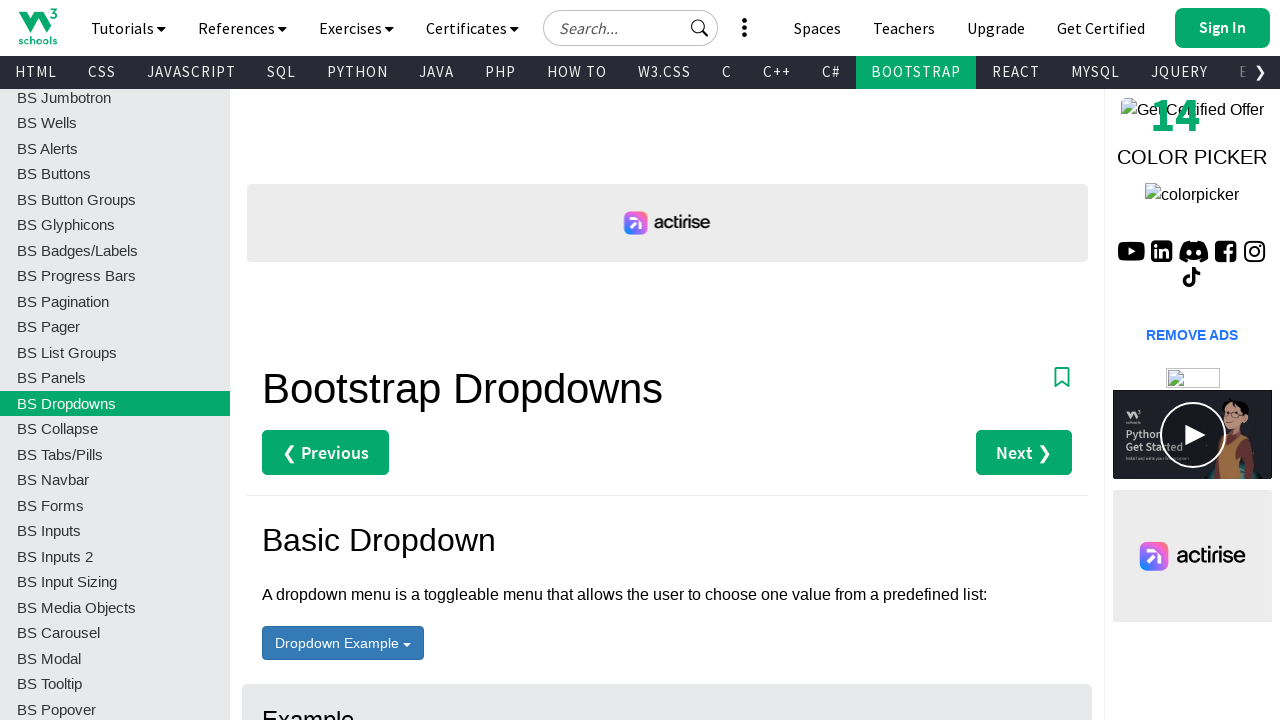